Navigates to Sathyasai.org and verifies the page loads successfully by checking the page title is present

Starting URL: https://Sathyasai.org

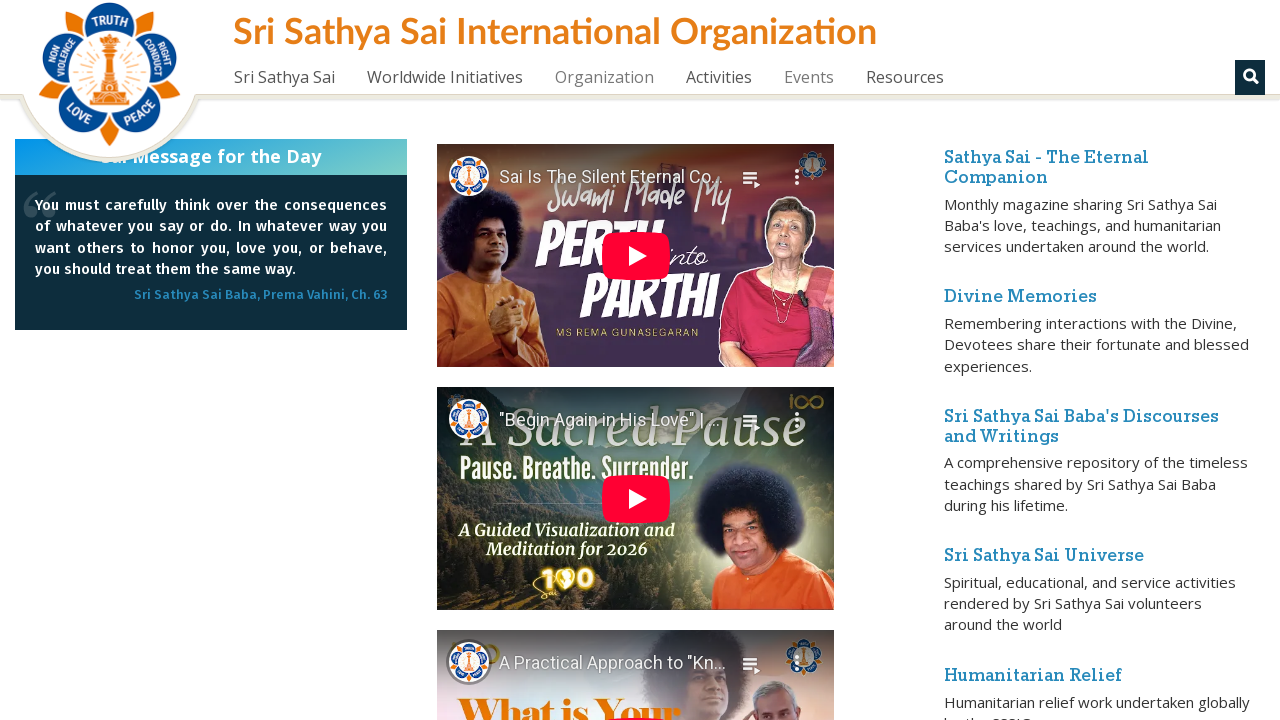

Waited for page to reach domcontentloaded state
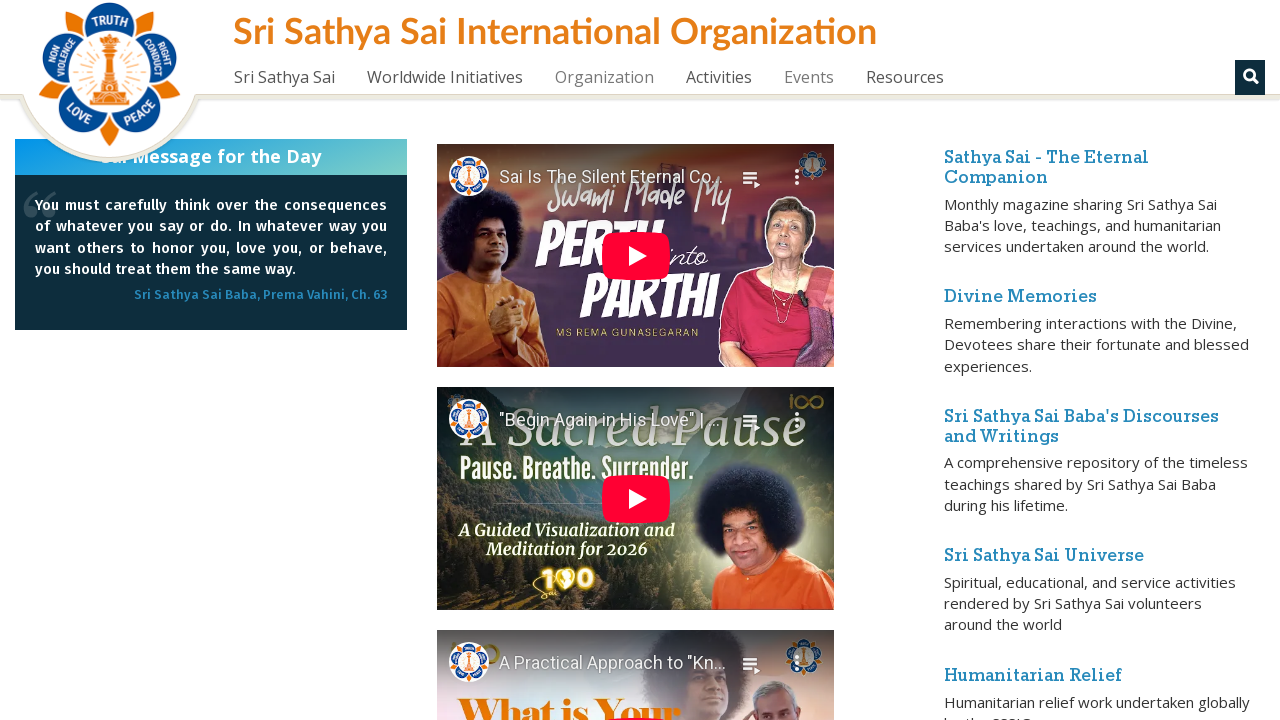

Retrieved page title: 'Home Page | Sri Sathya Sai International Organization'
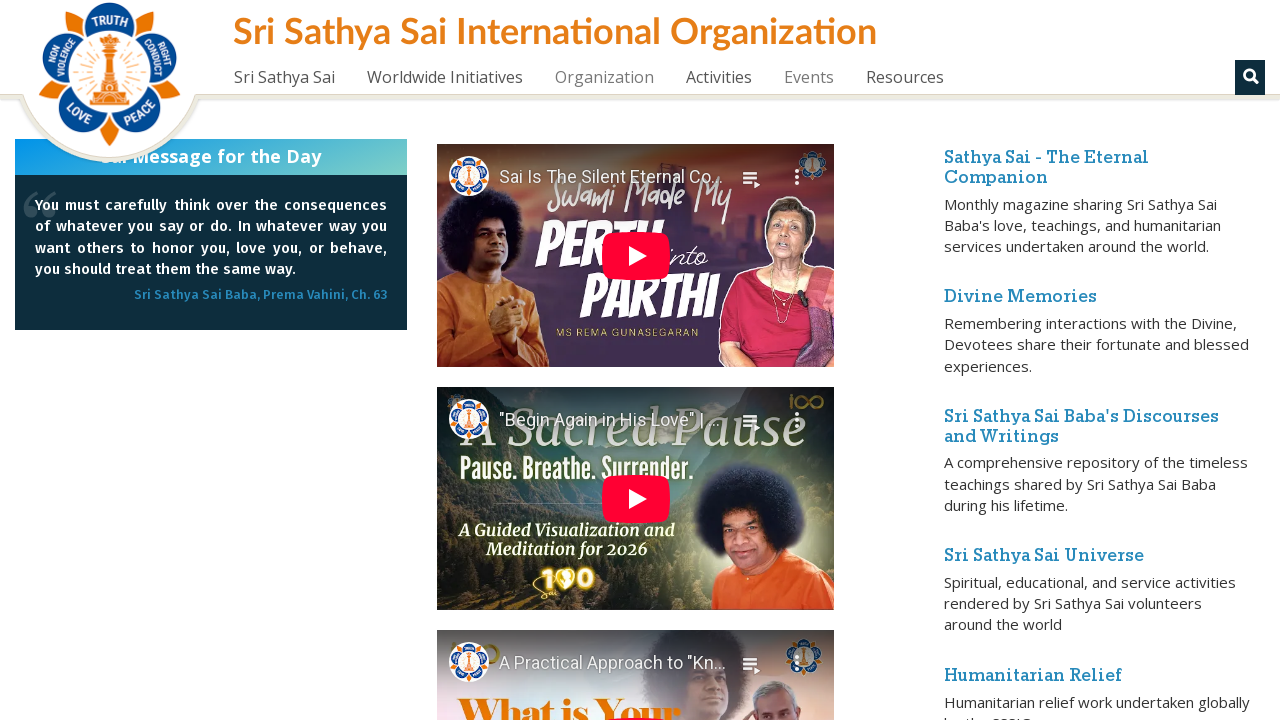

Verified page title is not empty
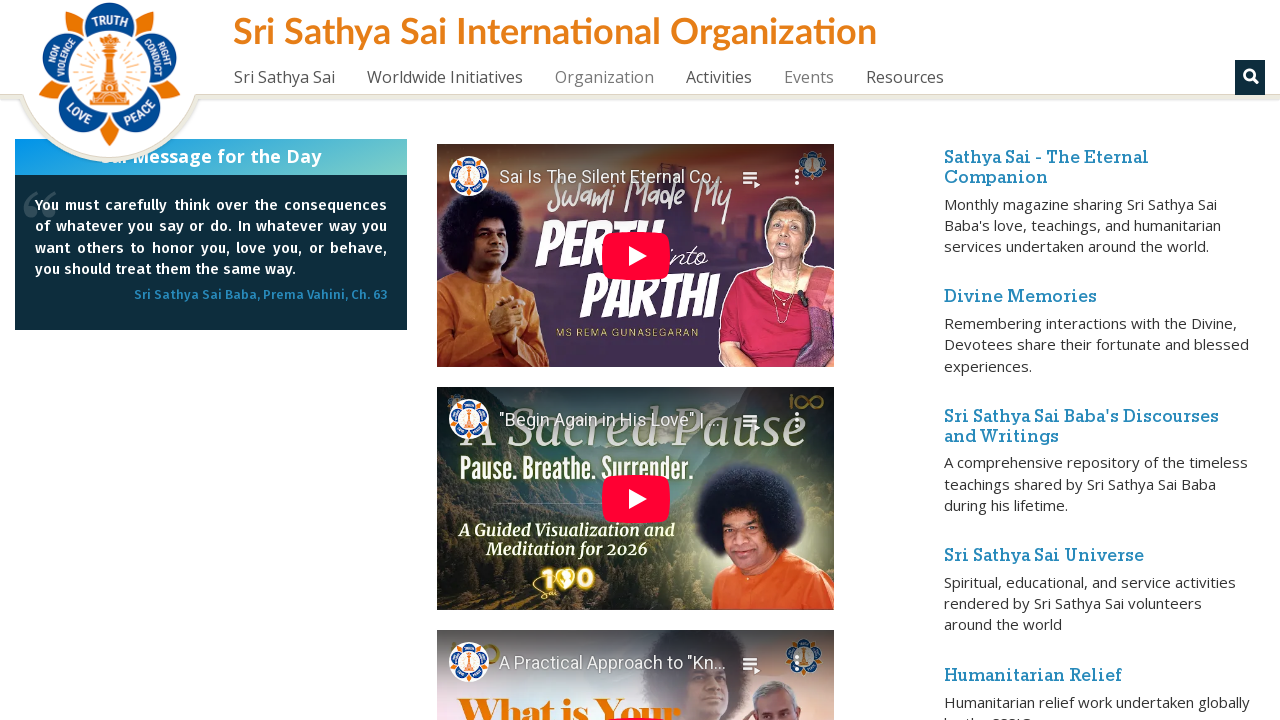

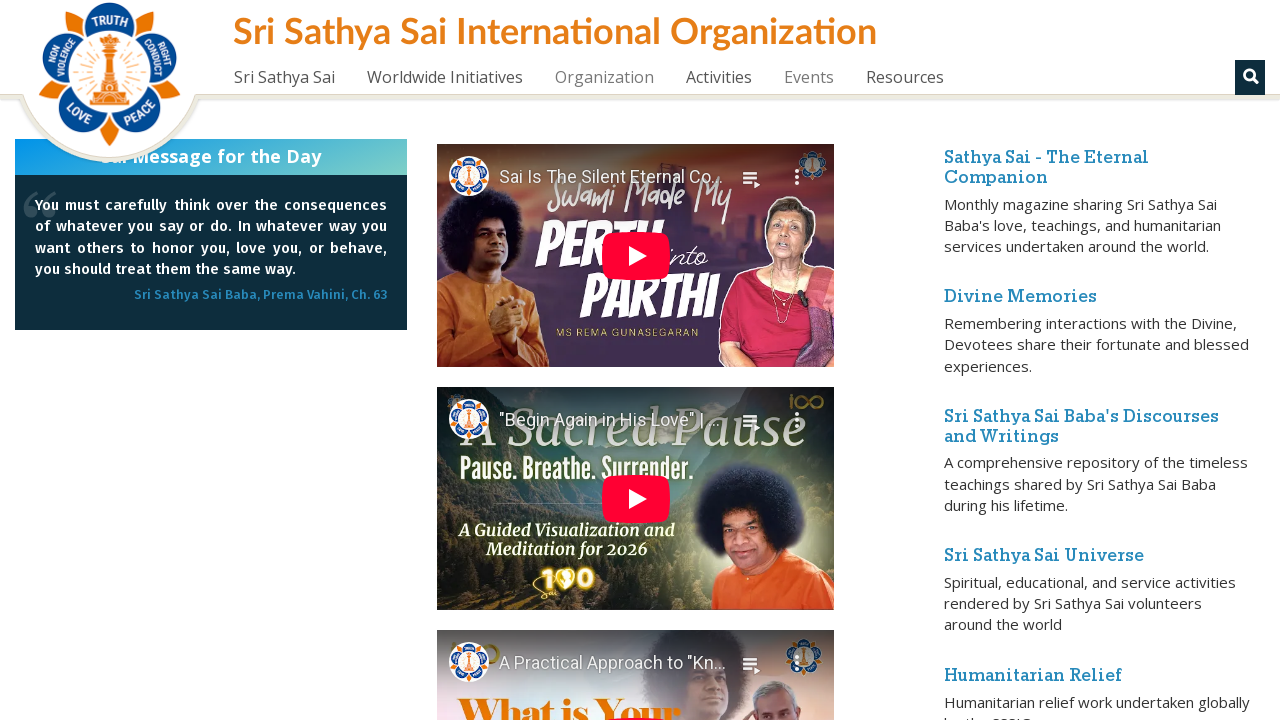